Tests dropdown selection functionality by selecting options using different methods (by index, value, and visible text)

Starting URL: https://www.globalsqa.com/demo-site/select-dropdown-menu/

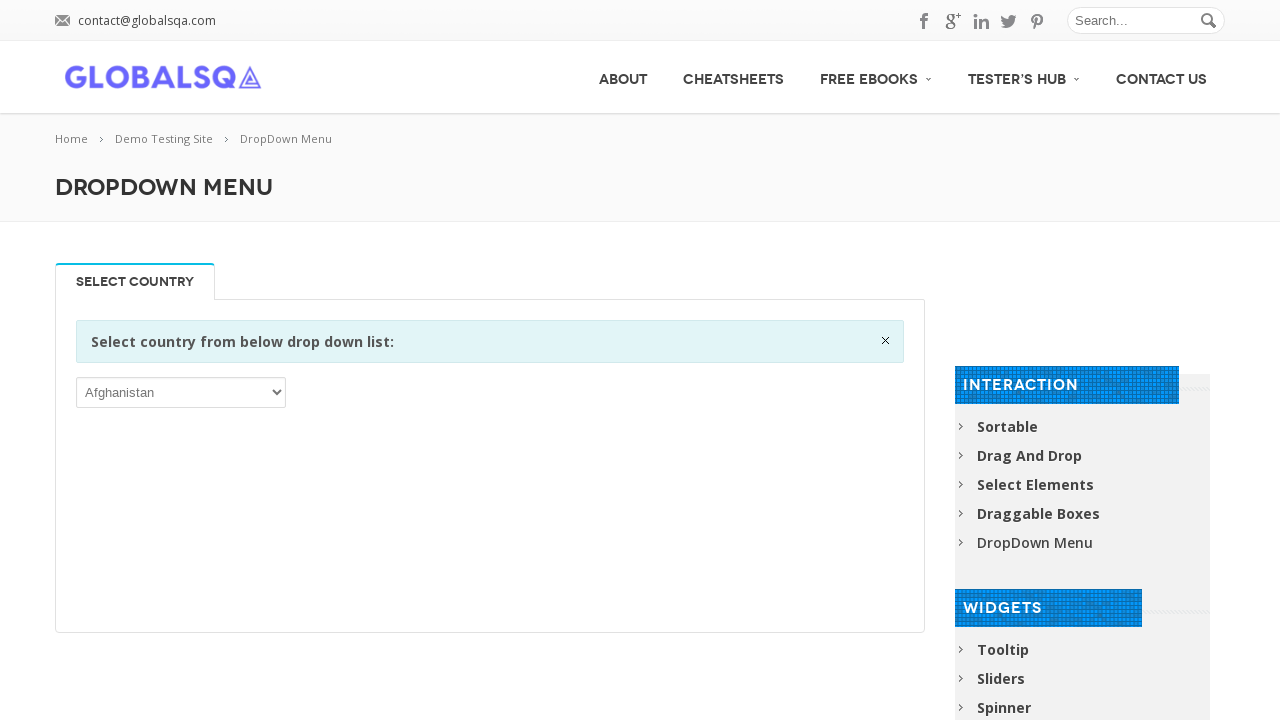

Located dropdown element using XPath
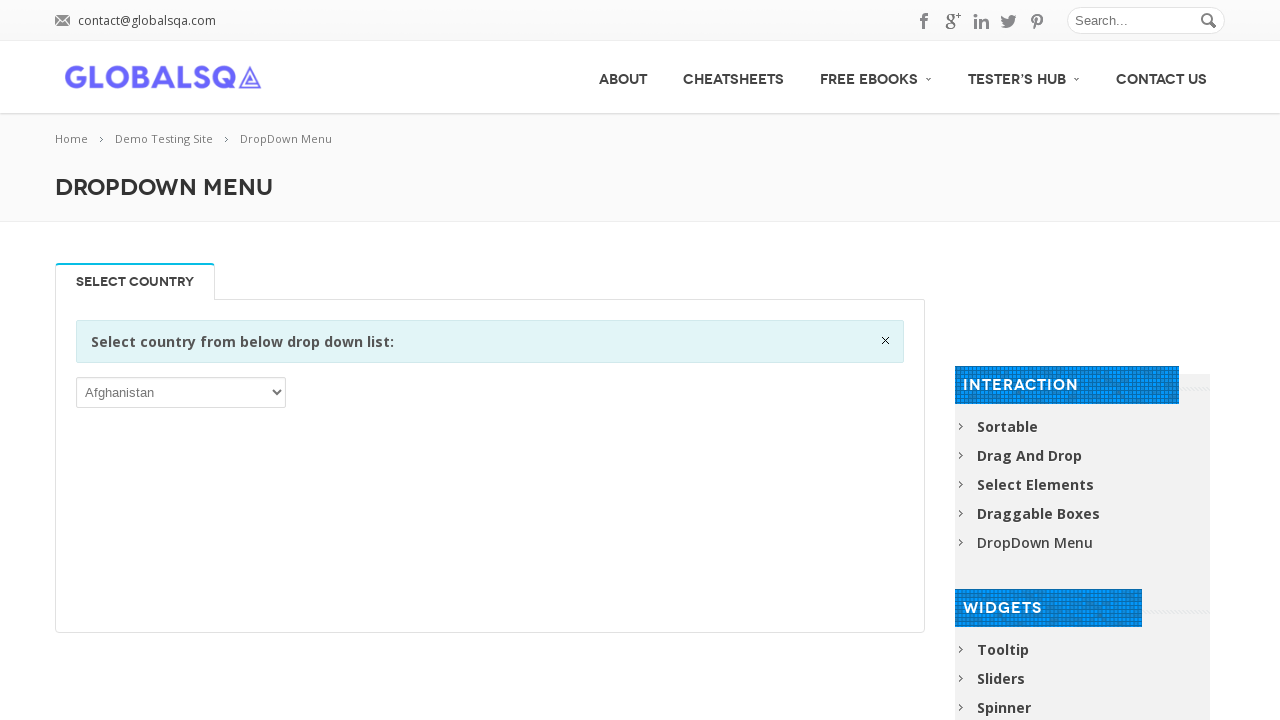

Selected dropdown option by index 1 on xpath=/html/body/div/div[1]/div[2]/div/div/div[2]/div/div/div/p/select
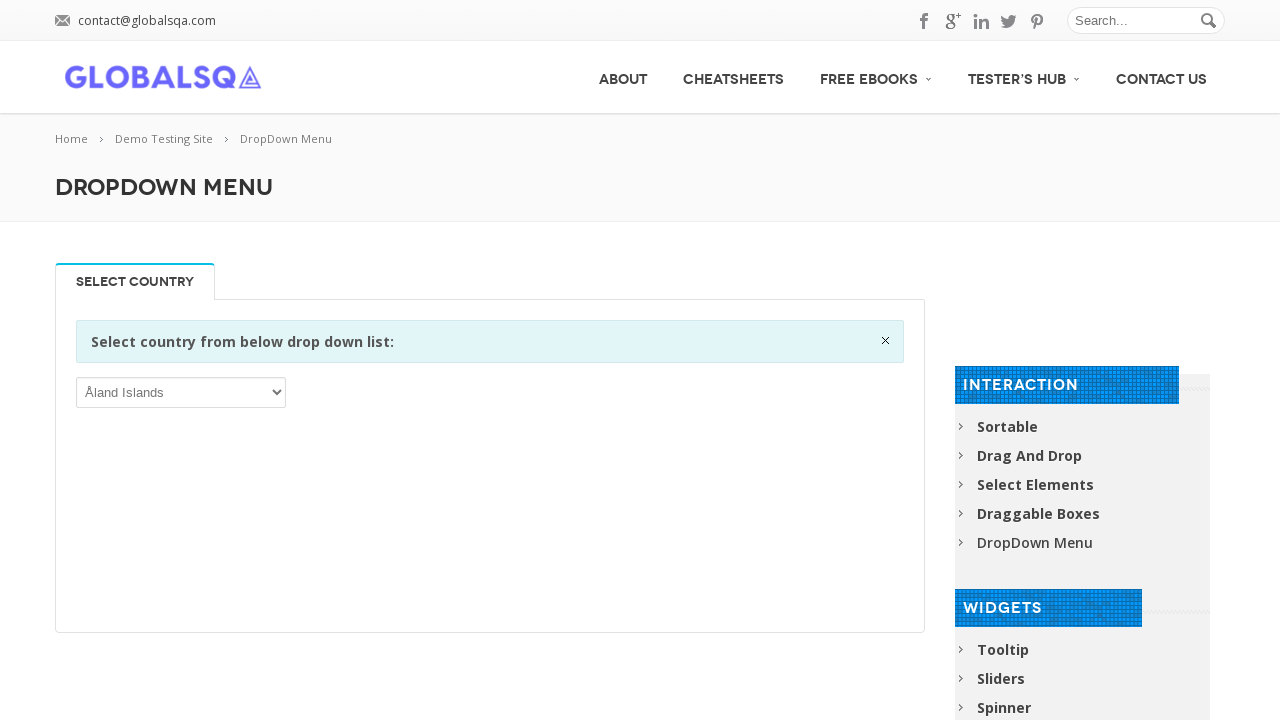

Selected dropdown option with value 'DZA' on xpath=/html/body/div/div[1]/div[2]/div/div/div[2]/div/div/div/p/select
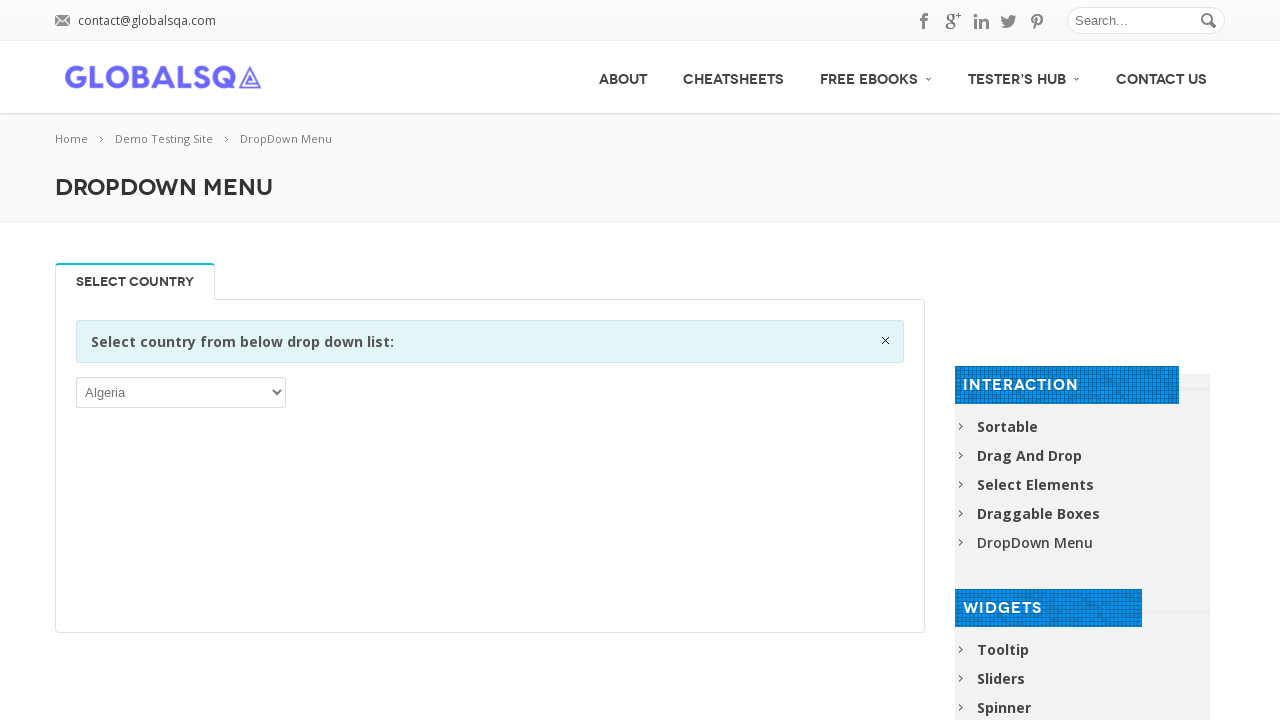

Selected dropdown option with visible text 'Angola' on xpath=/html/body/div/div[1]/div[2]/div/div/div[2]/div/div/div/p/select
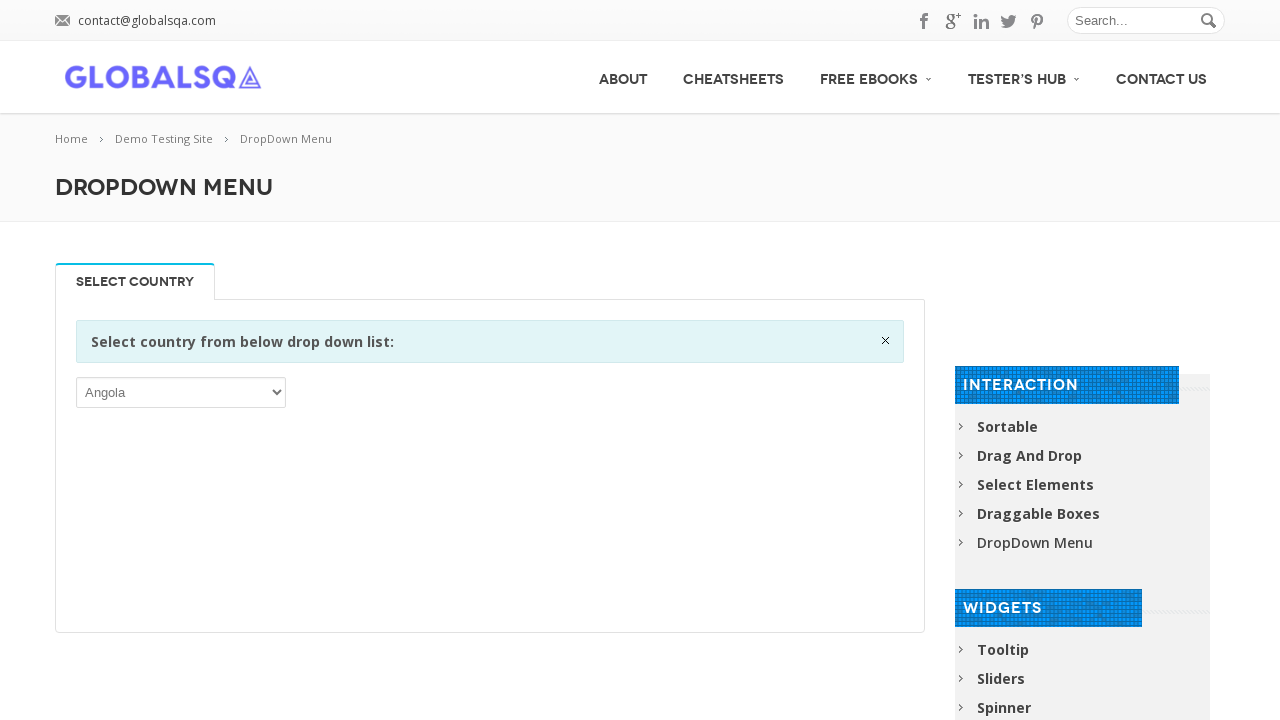

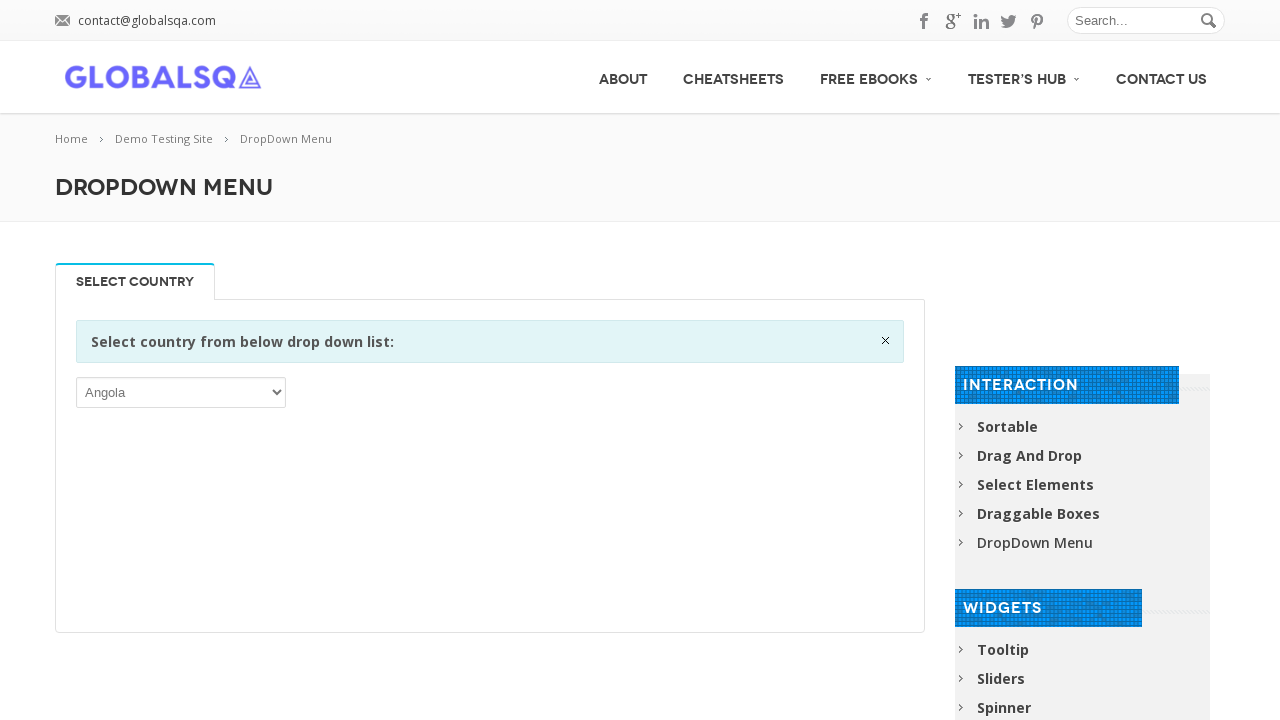